Tests dynamic content loading by clicking a Start button and waiting for a "Hello World!" message to appear after the loading completes.

Starting URL: https://the-internet.herokuapp.com/dynamic_loading/2

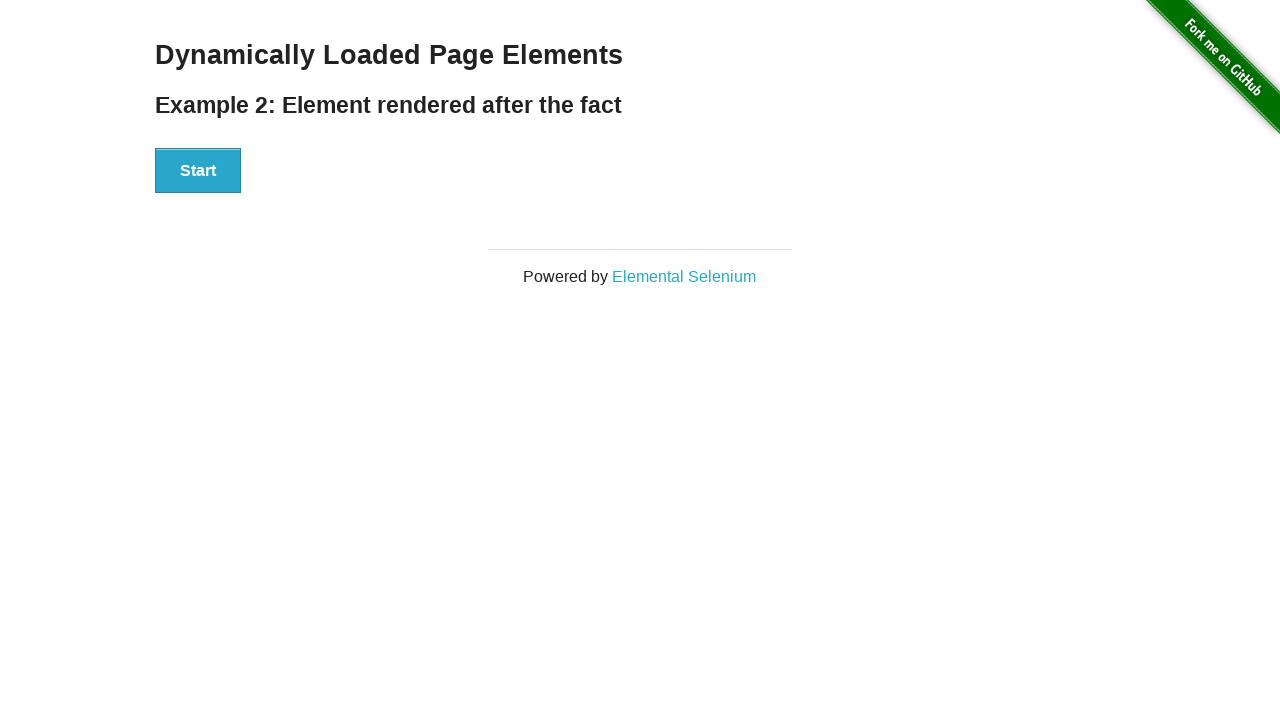

Clicked Start button to trigger dynamic content loading at (198, 171) on xpath=//button[text()='Start']
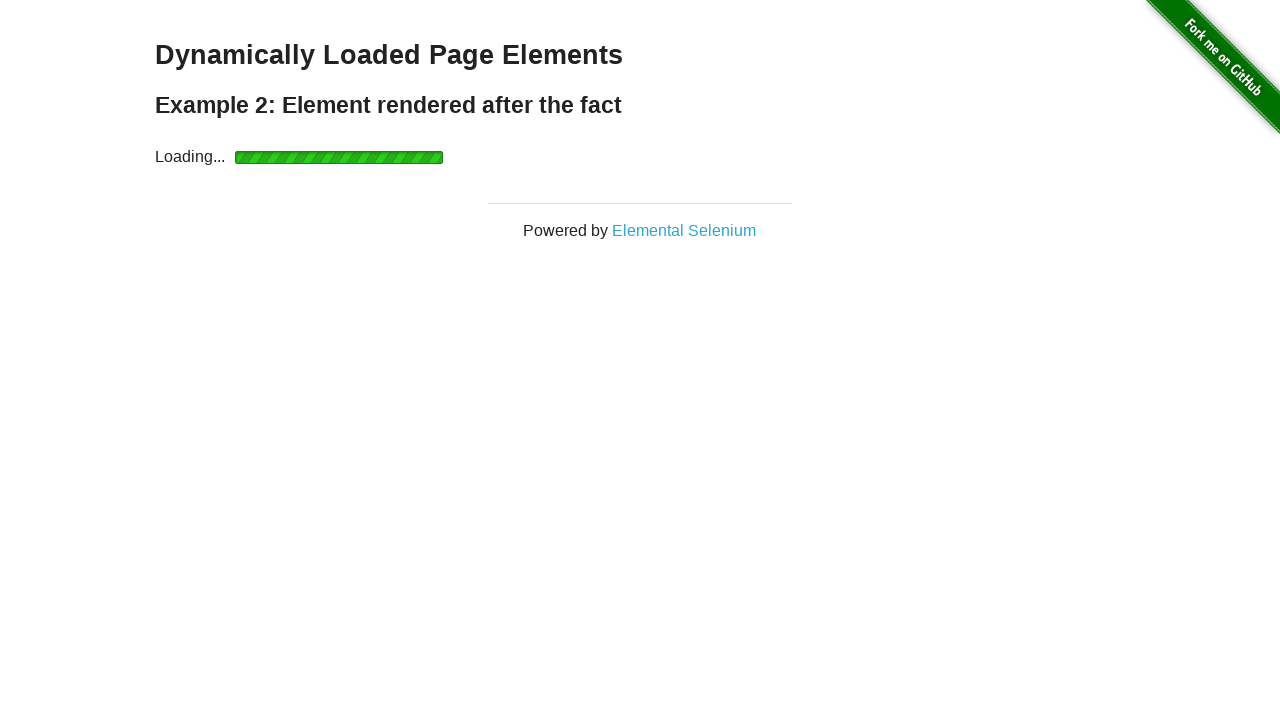

Waited for 'Hello World!' message to appear after loading completed
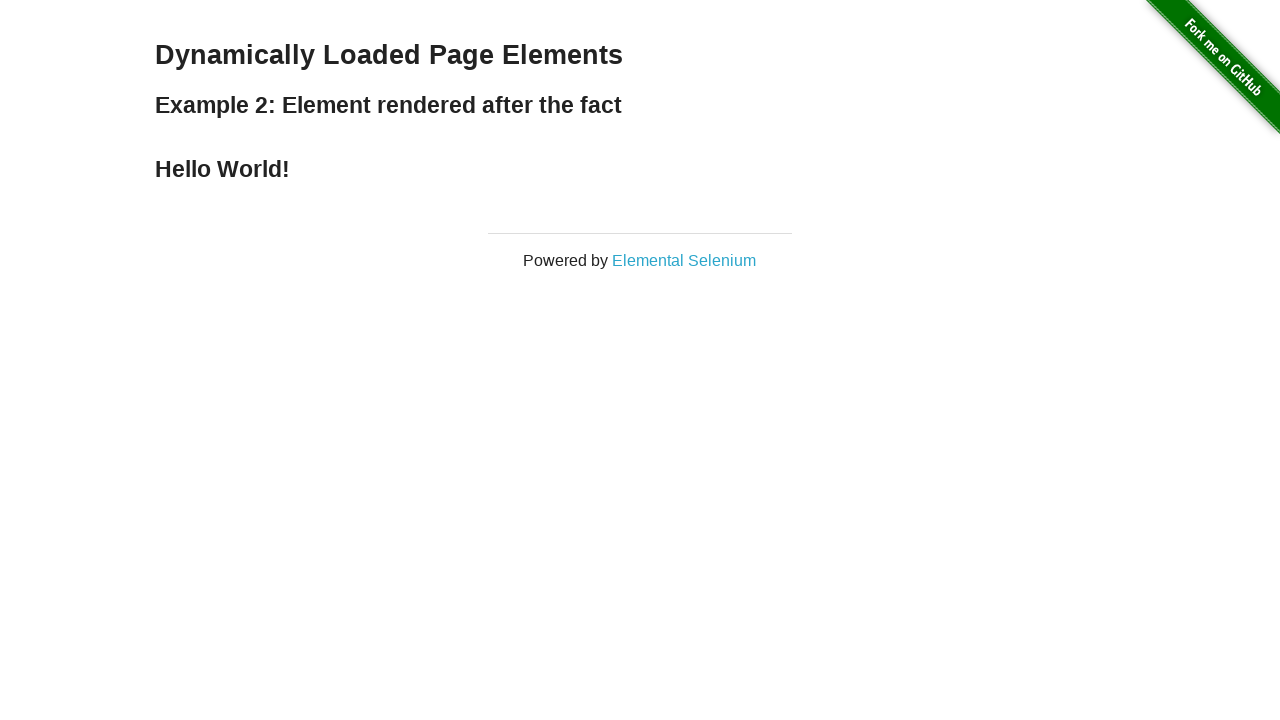

Retrieved text content: 'Hello World!' message confirmed
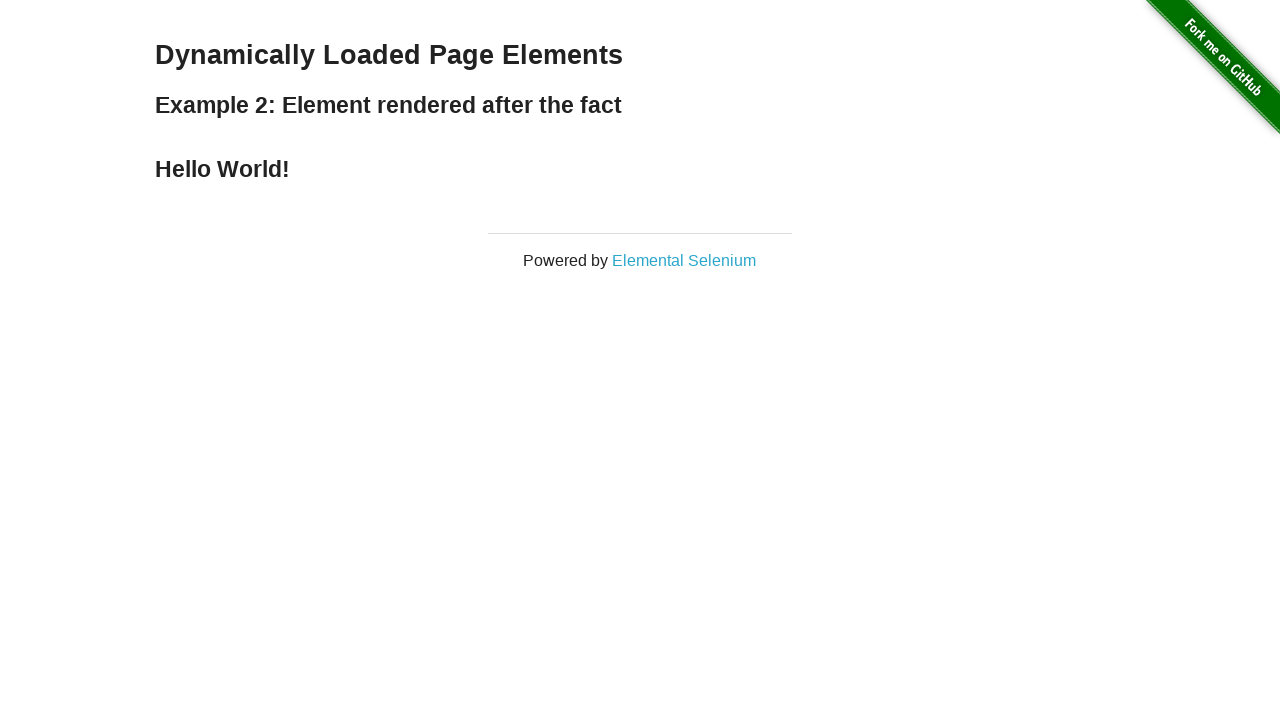

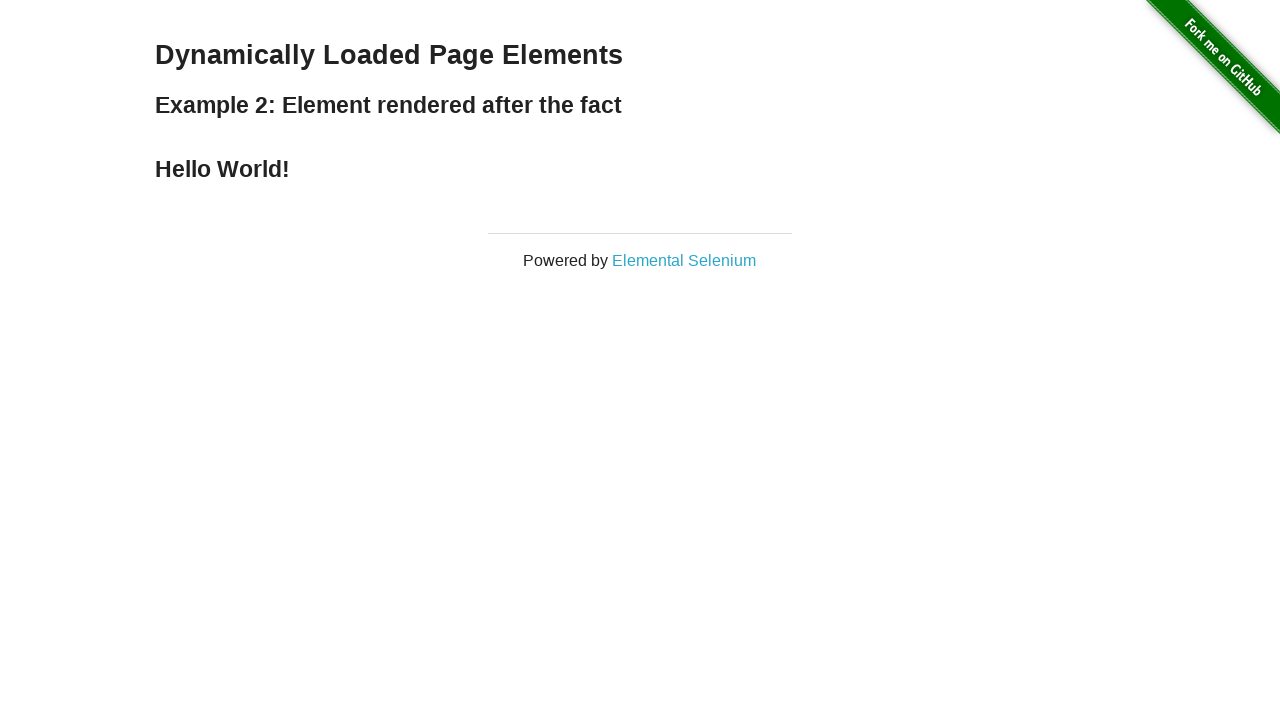